Tests table sorting functionality by clicking on column header, verifying sort order, and navigating through pagination to find specific items

Starting URL: https://rahulshettyacademy.com/seleniumPractise/#/offers

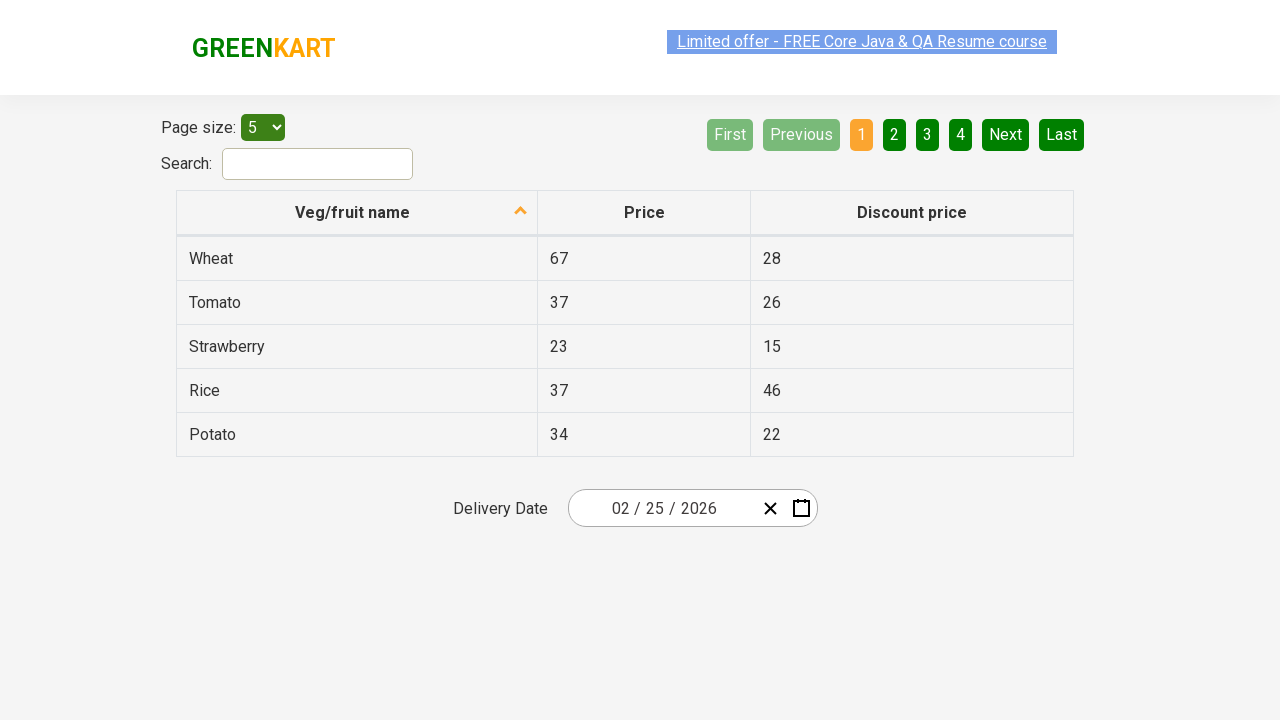

Clicked first column header to sort table at (357, 213) on xpath=//tr/th[1]
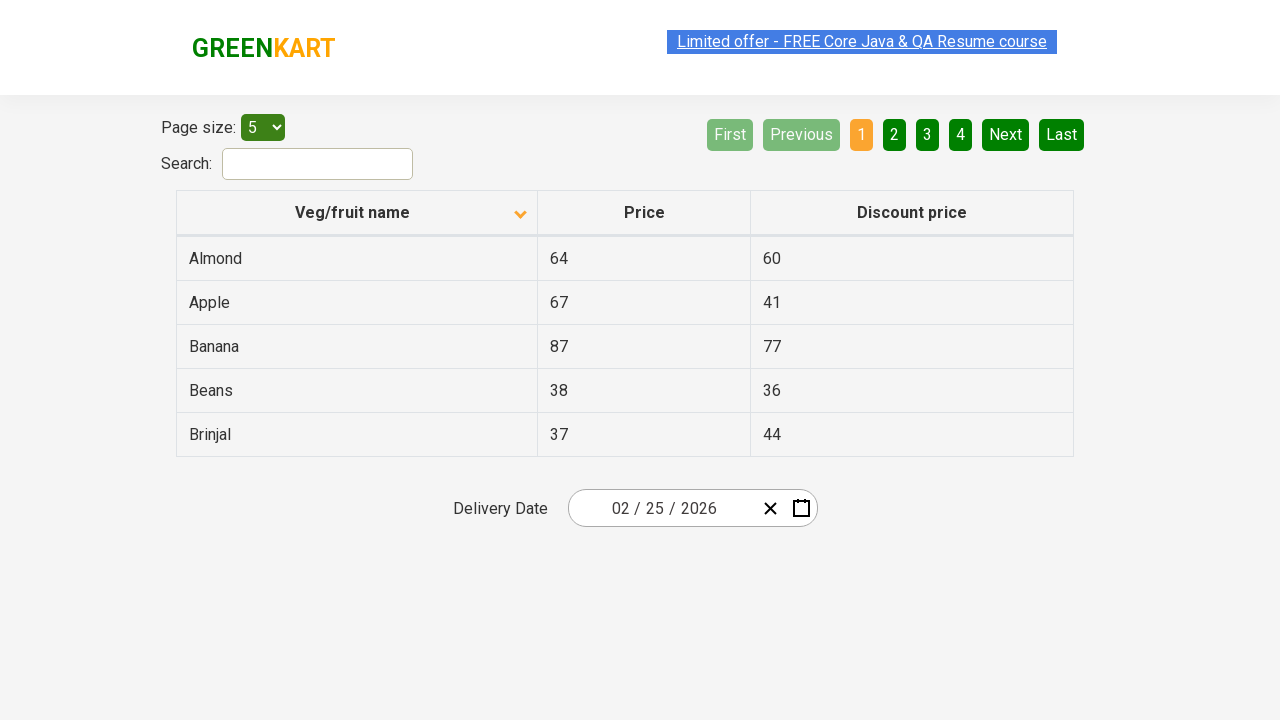

Waited for table sorting animation to complete
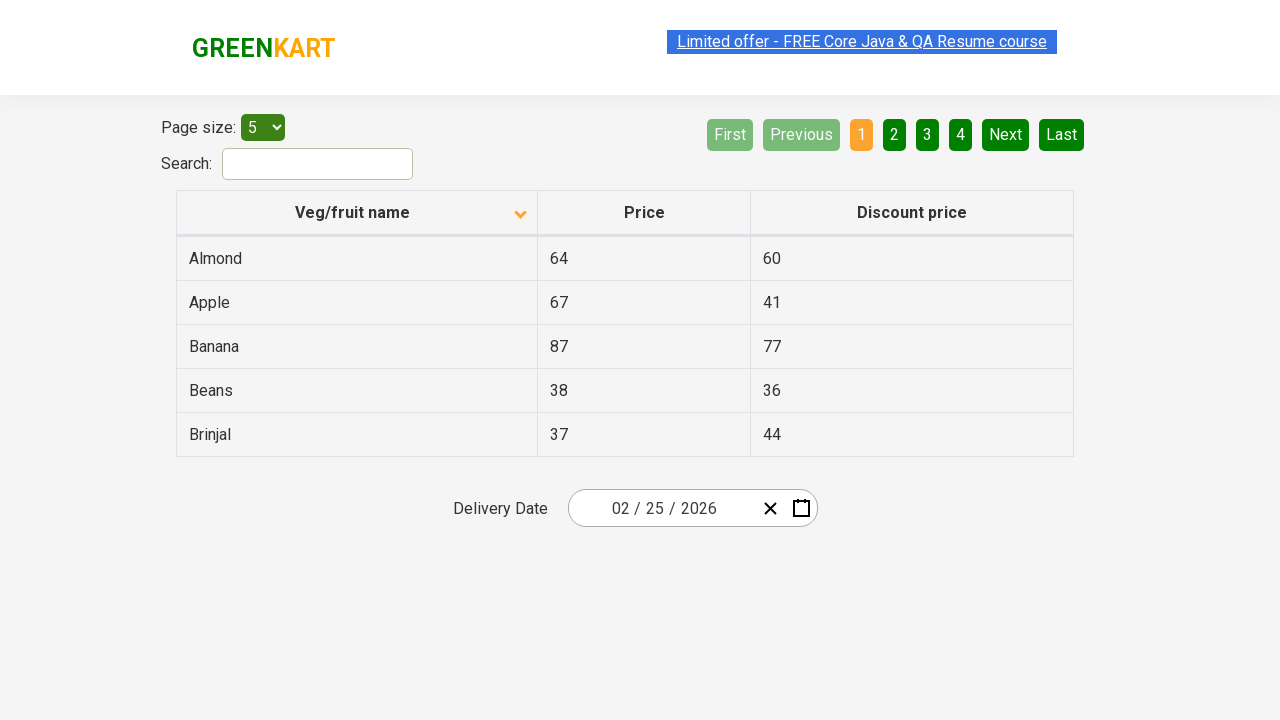

Retrieved all first column elements to verify sorting
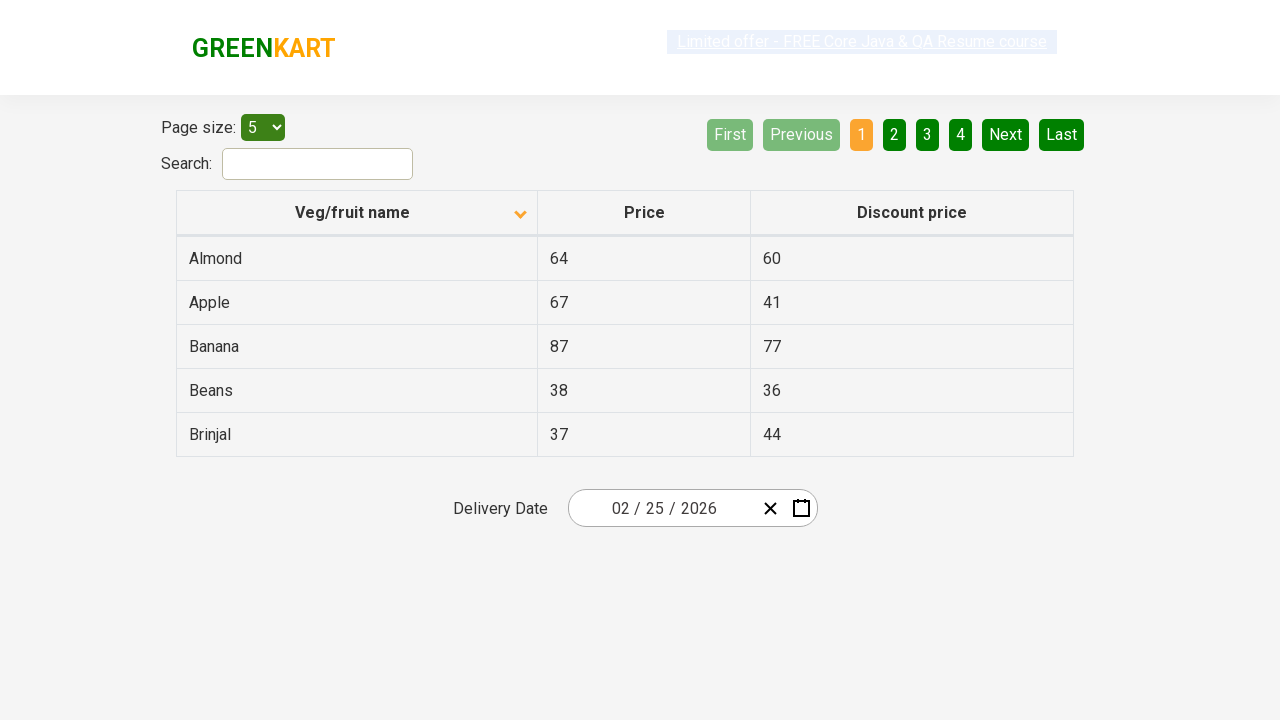

Verified that table is sorted in ascending order
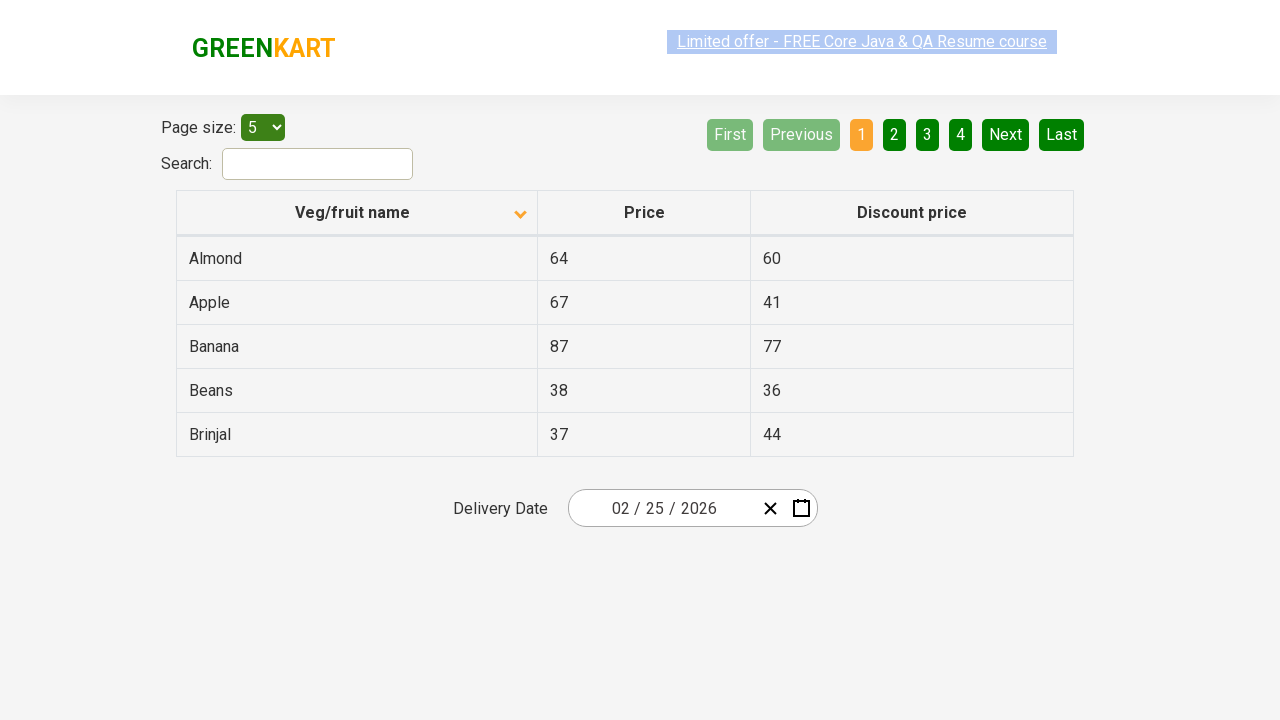

Clicked 'Next' pagination button to navigate to next page at (1006, 134) on xpath=//a[@*='Next']
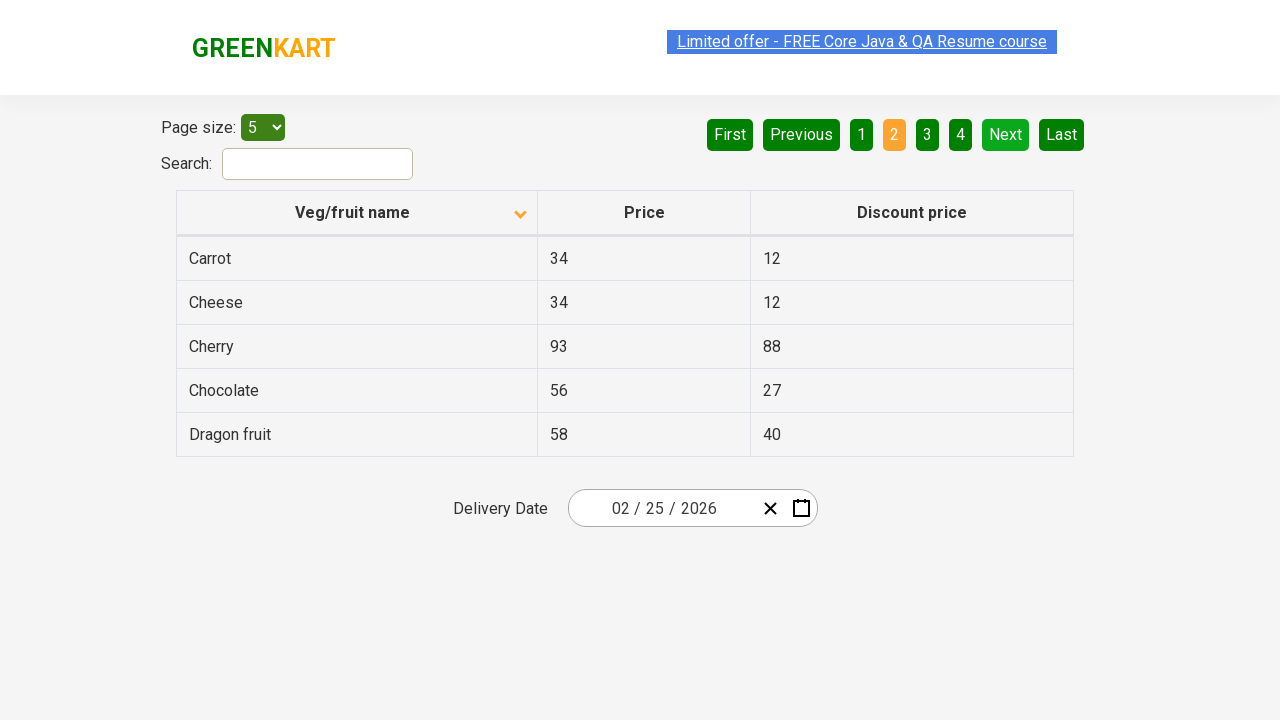

Waited for next page to load
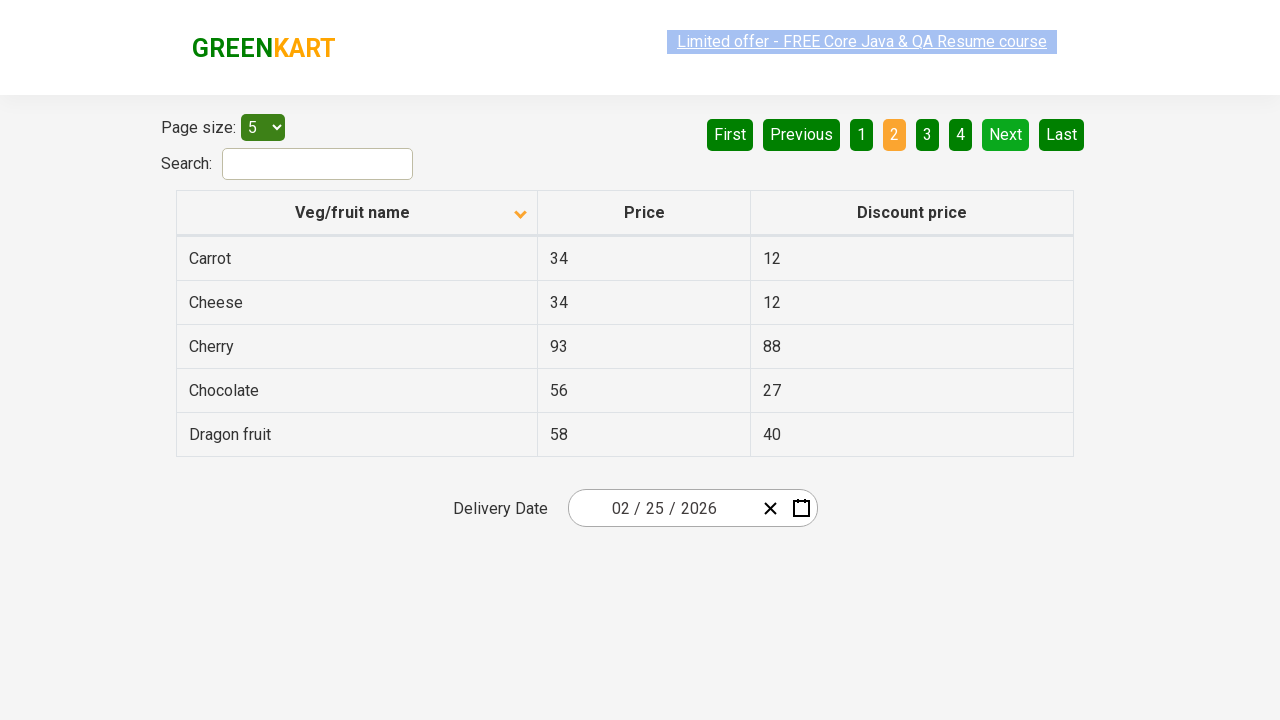

Clicked 'Next' pagination button to navigate to next page at (1006, 134) on xpath=//a[@*='Next']
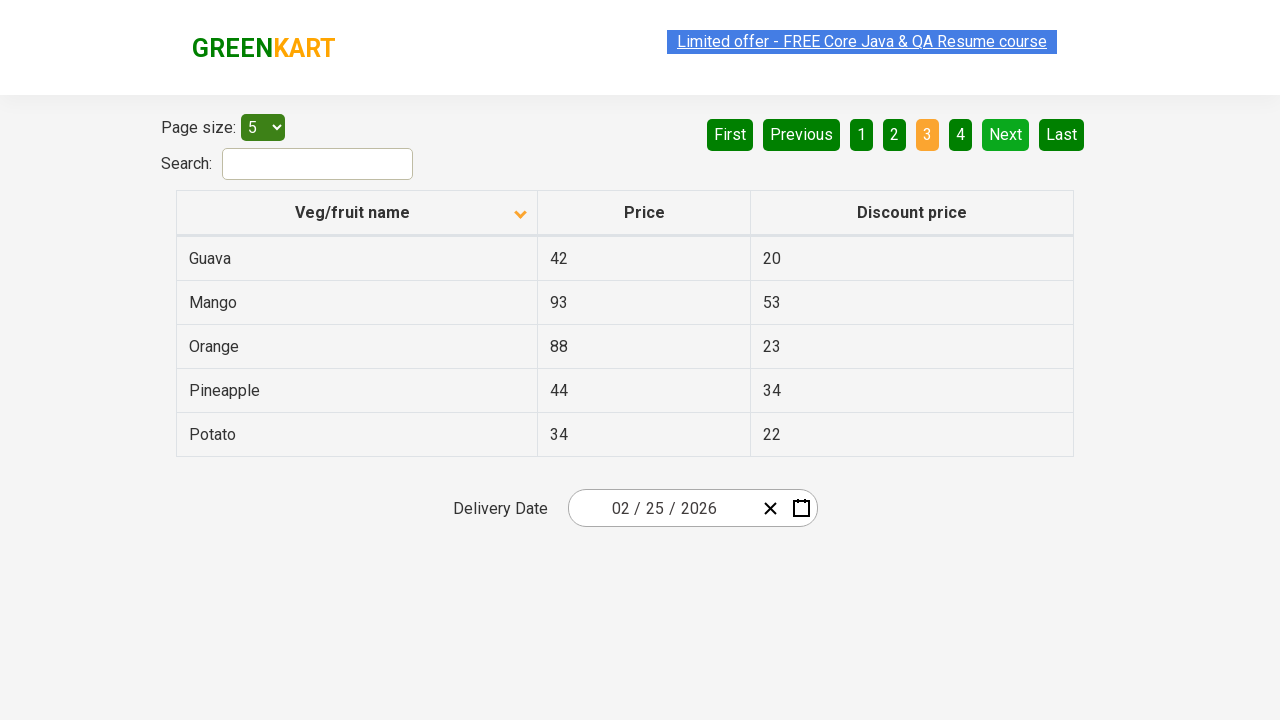

Waited for next page to load
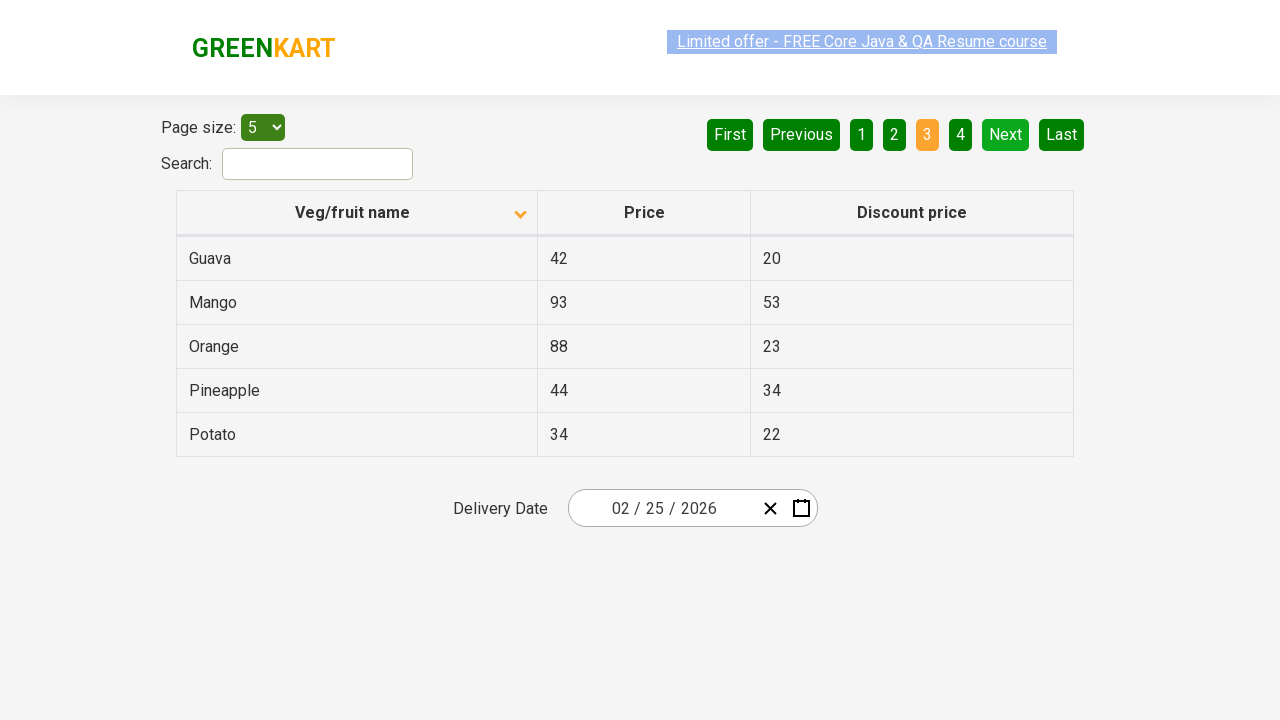

Clicked 'Next' pagination button to navigate to next page at (1006, 134) on xpath=//a[@*='Next']
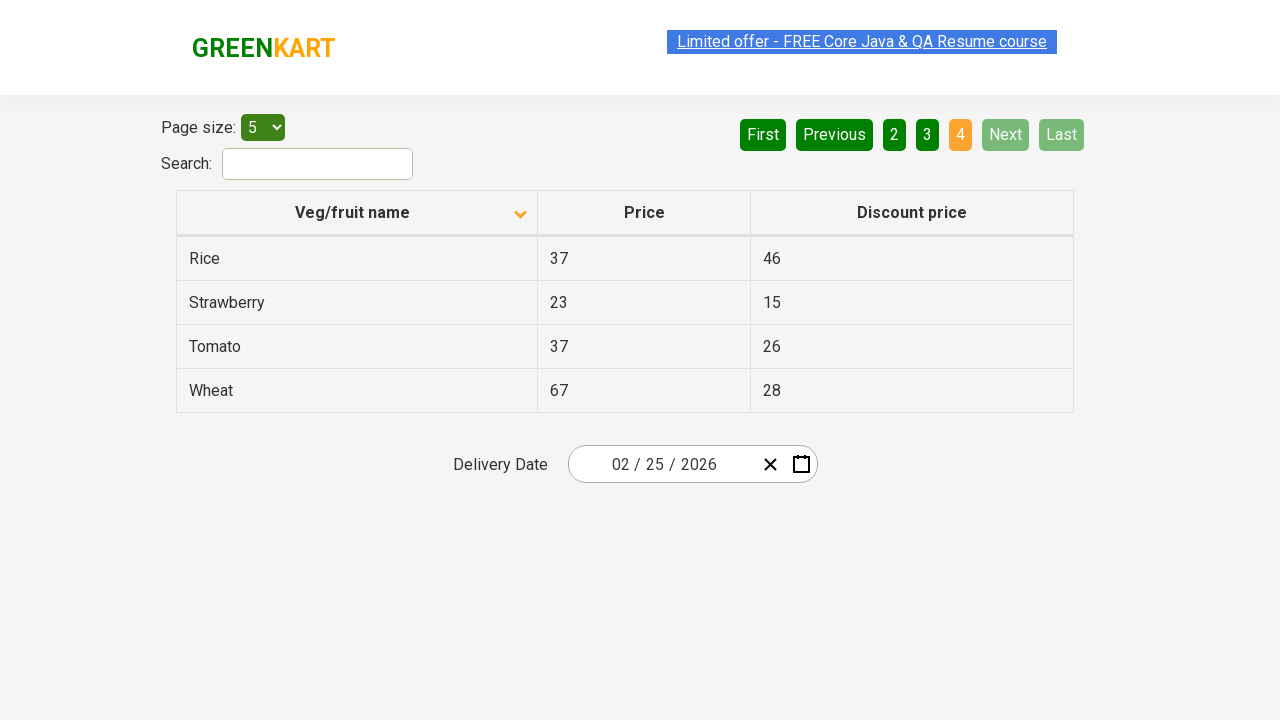

Waited for next page to load
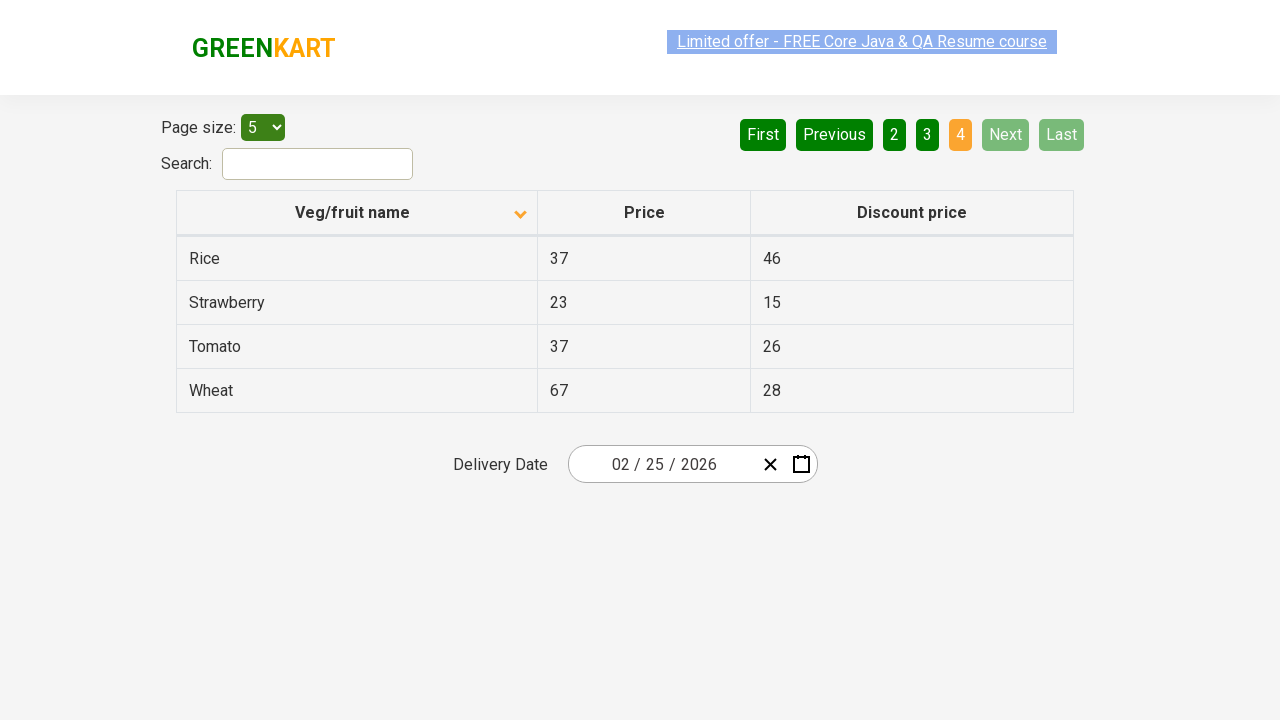

Found 'Rice' item with price: 37
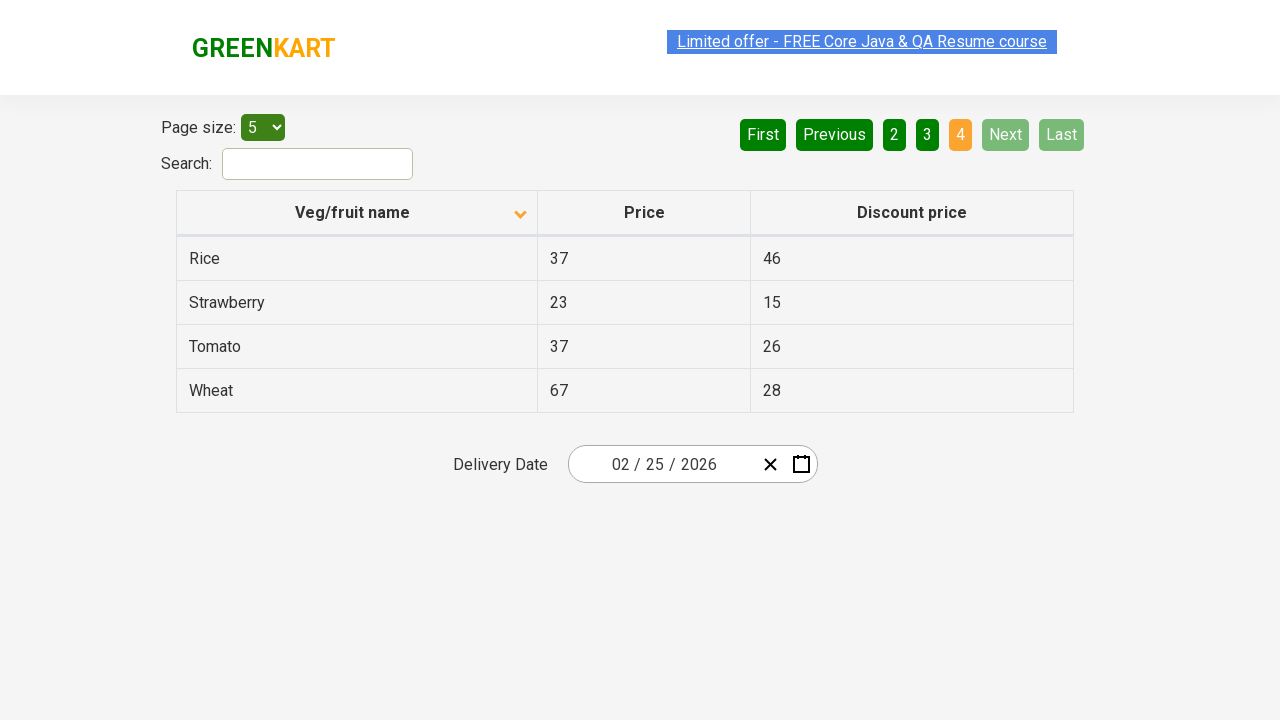

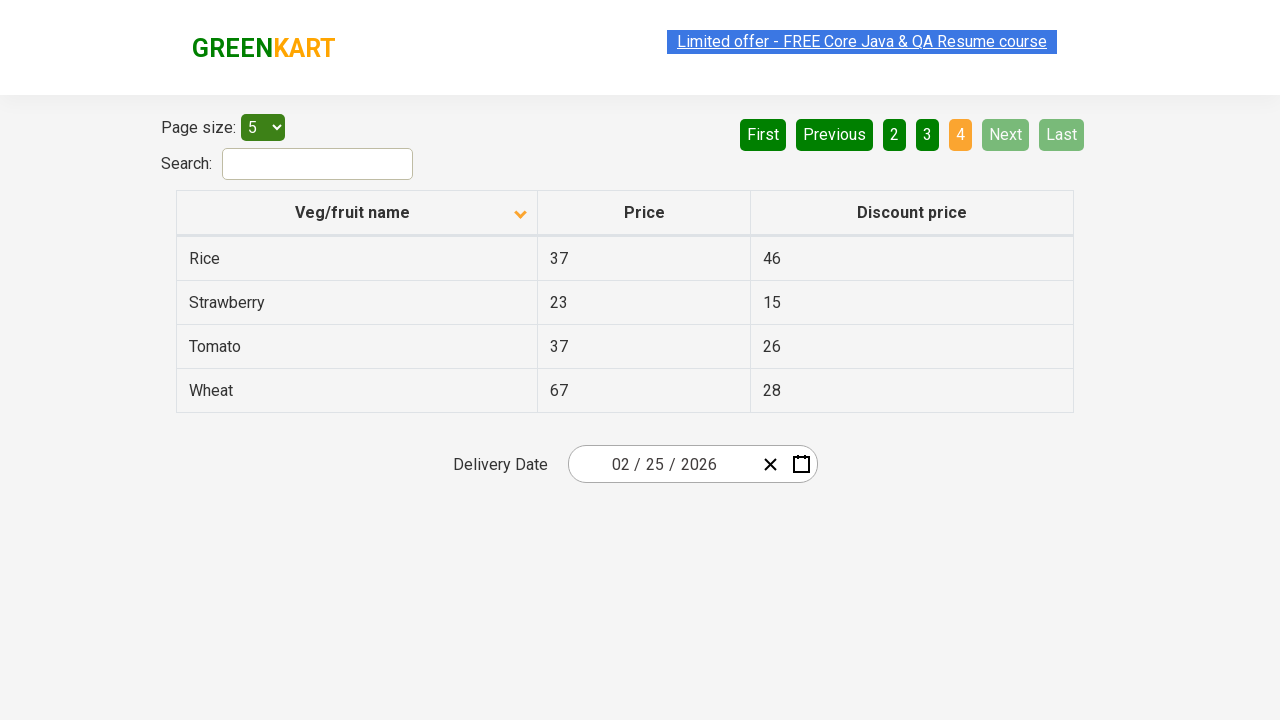